Tests registration form validation with invalid email format and verifies email validation error messages

Starting URL: https://alada.vn/tai-khoan/dang-ky.html

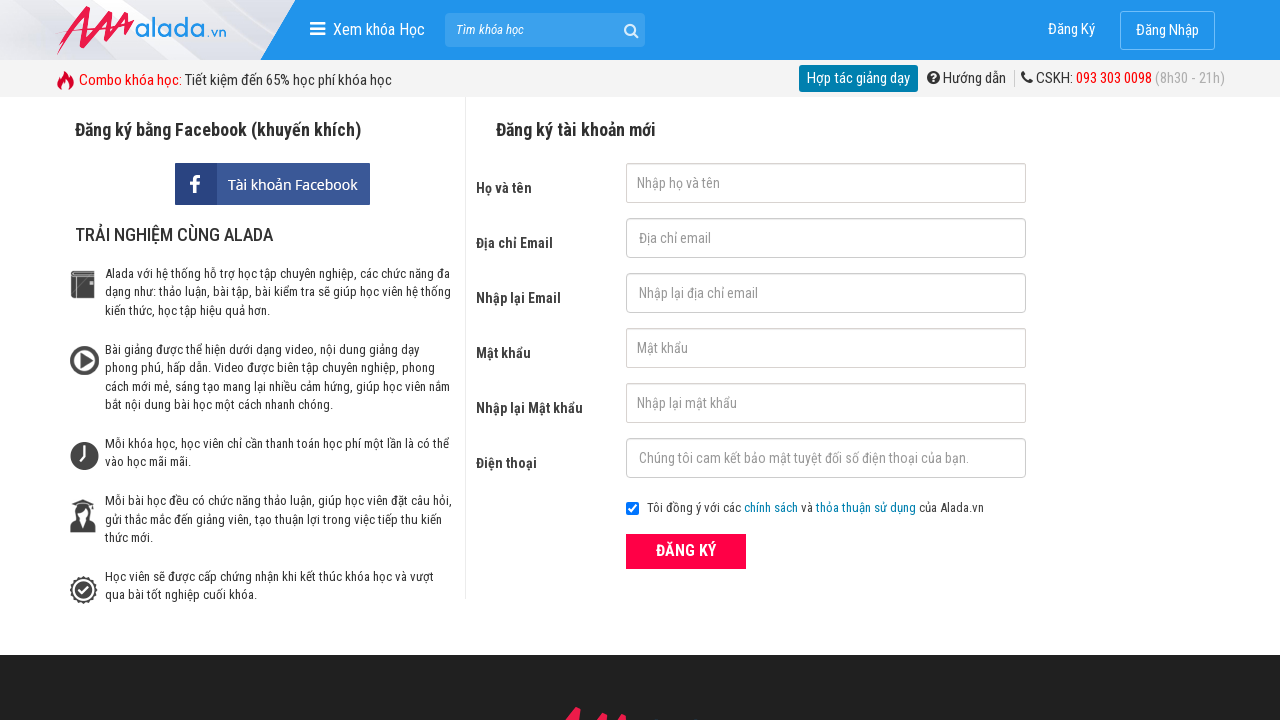

Filled first name field with 'Thuy Nguyen' on #txtFirstname
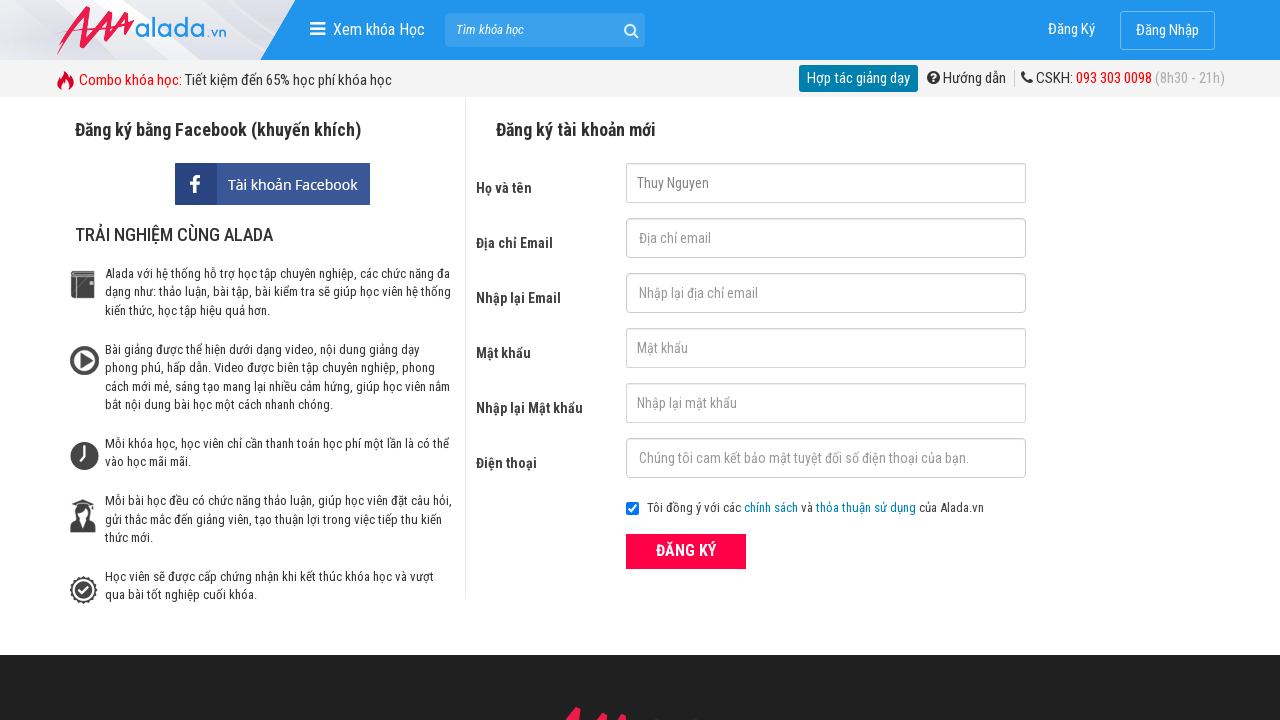

Filled email field with invalid format 'fff' on #txtEmail
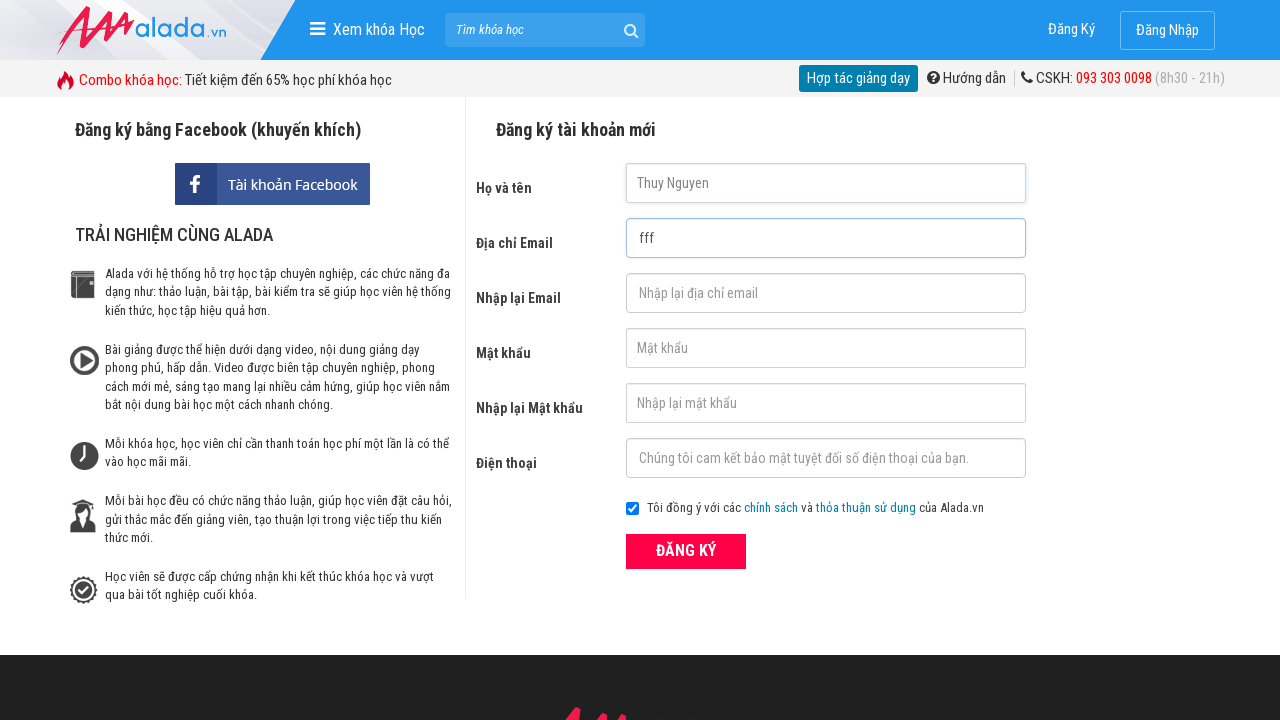

Filled confirm email field with invalid format 'fff' on #txtCEmail
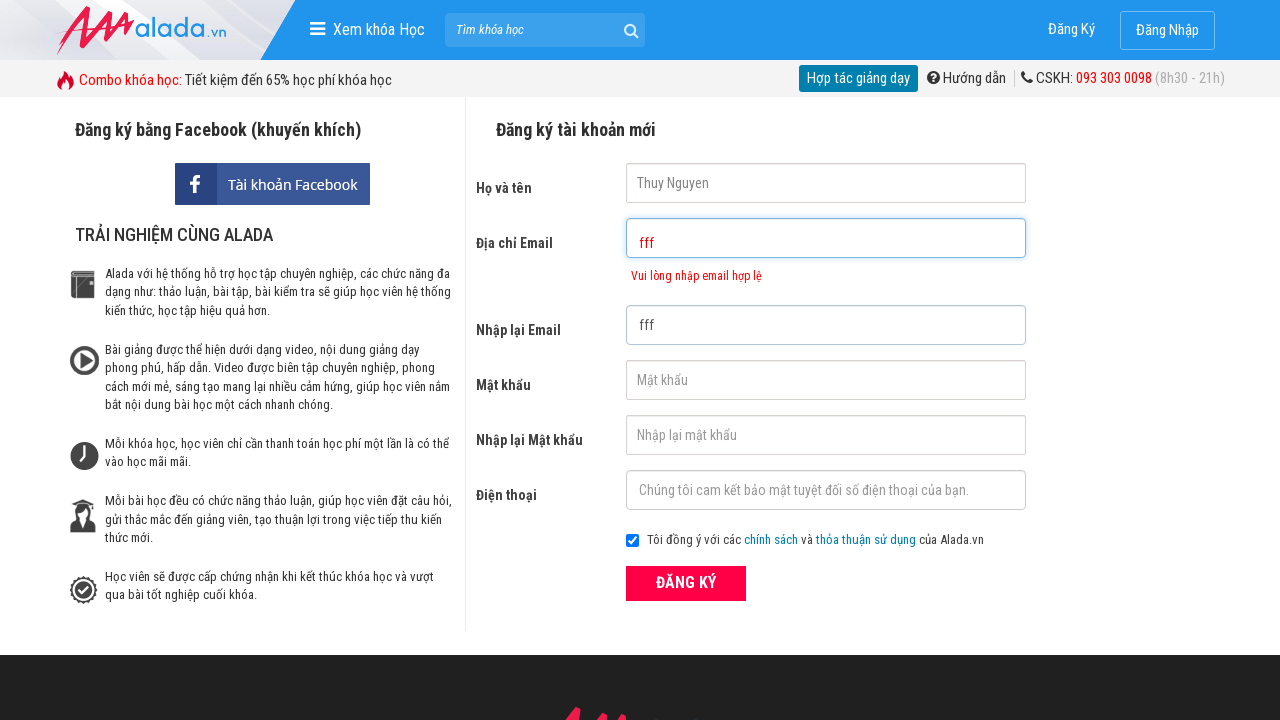

Filled password field with '123456' on #txtPassword
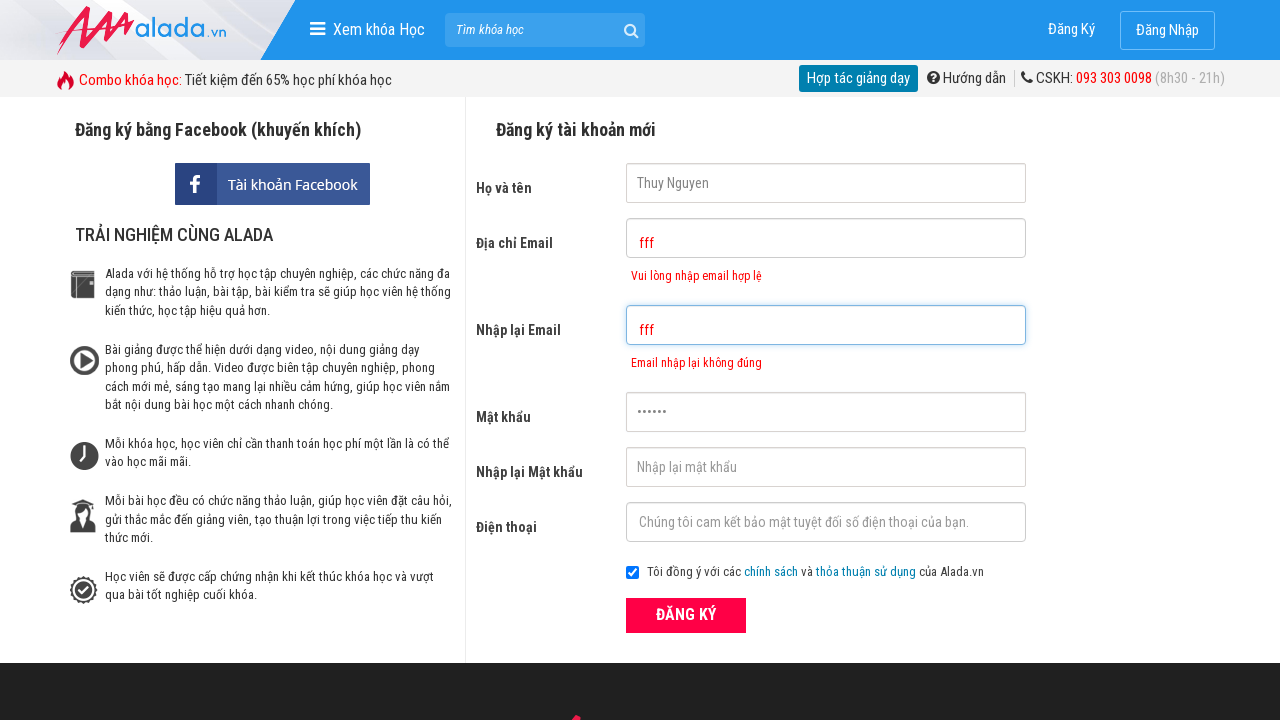

Filled confirm password field with '123456' on #txtCPassword
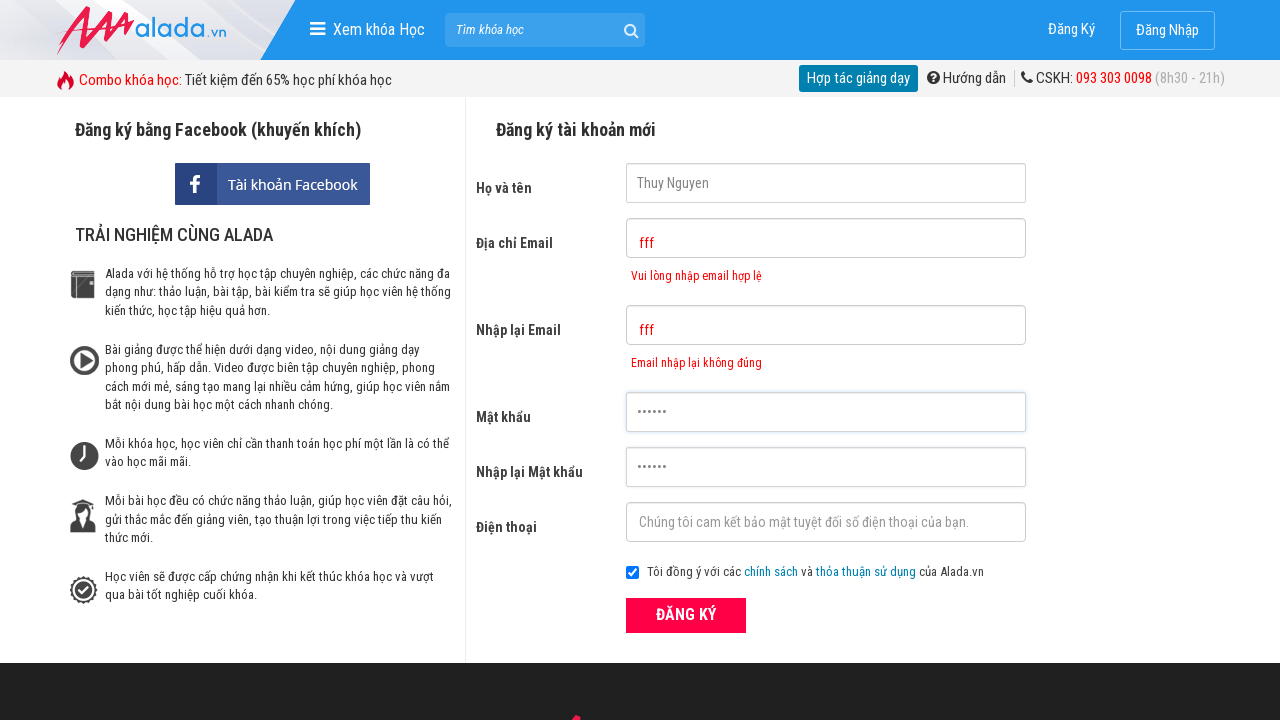

Filled phone field with '0366555555' on #txtPhone
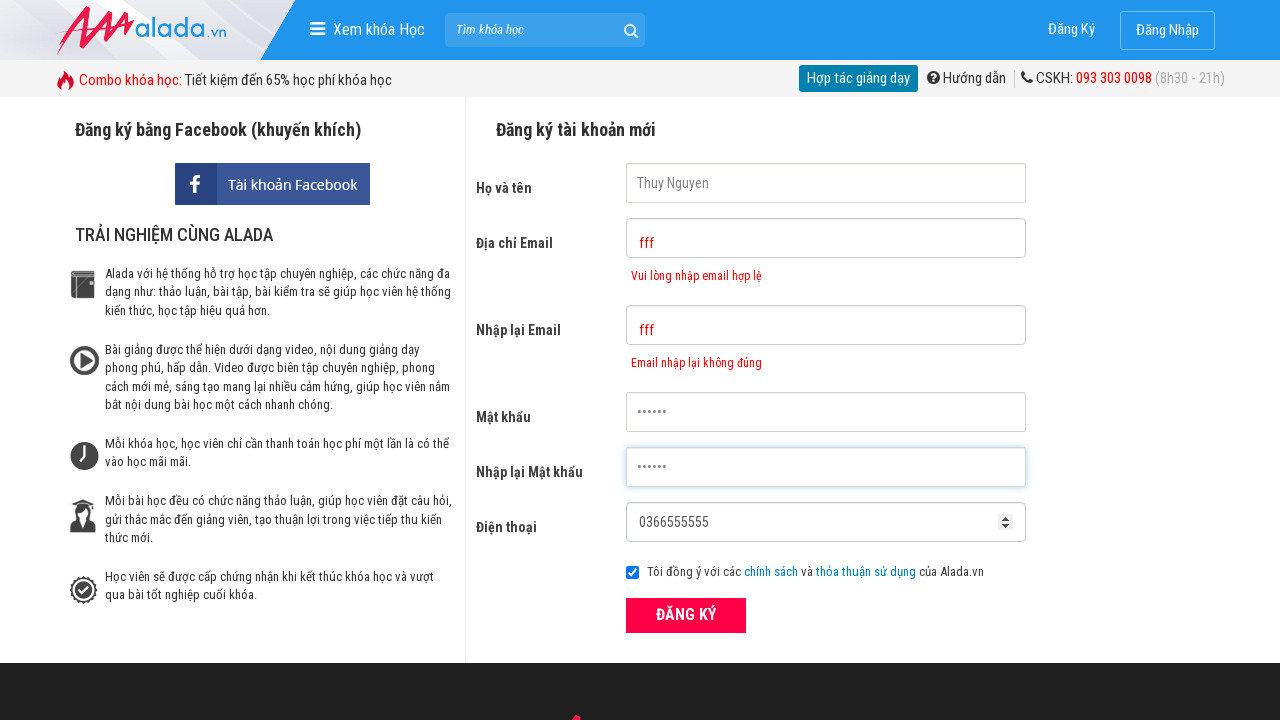

Clicked submit button to submit registration form at (686, 615) on xpath=//button[@class='btn_pink_sm fs16']
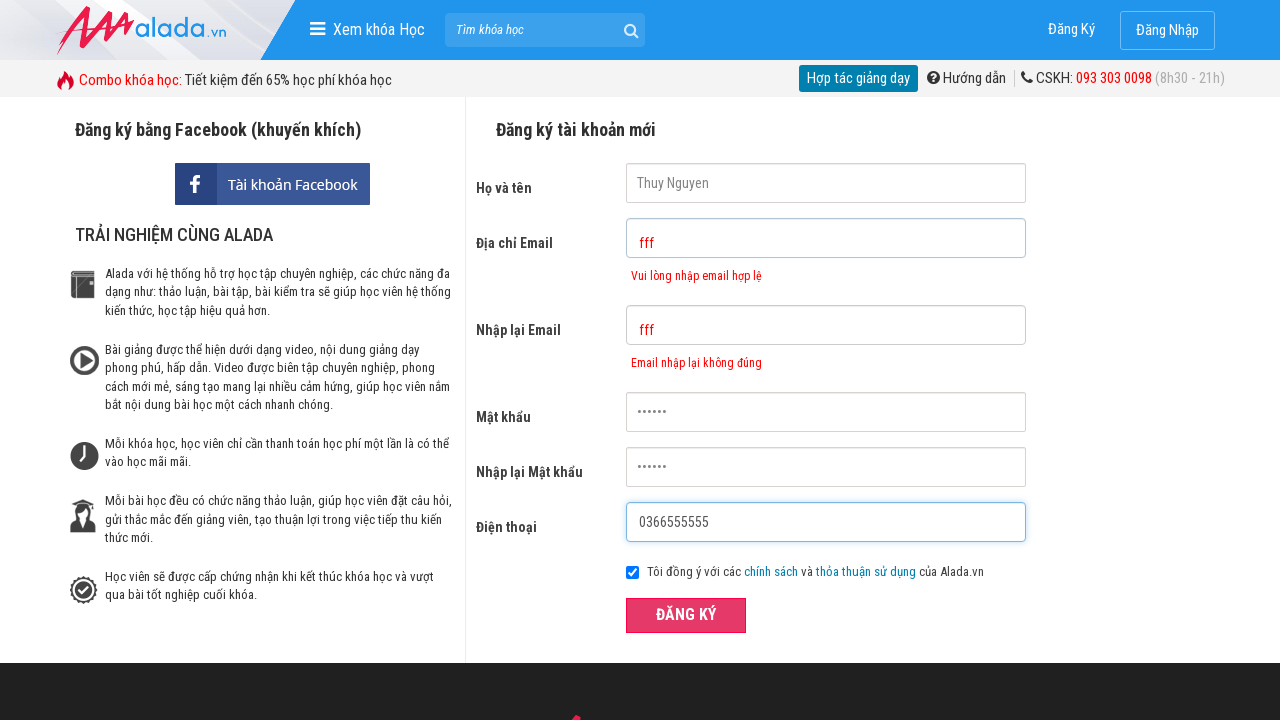

Email error message element loaded
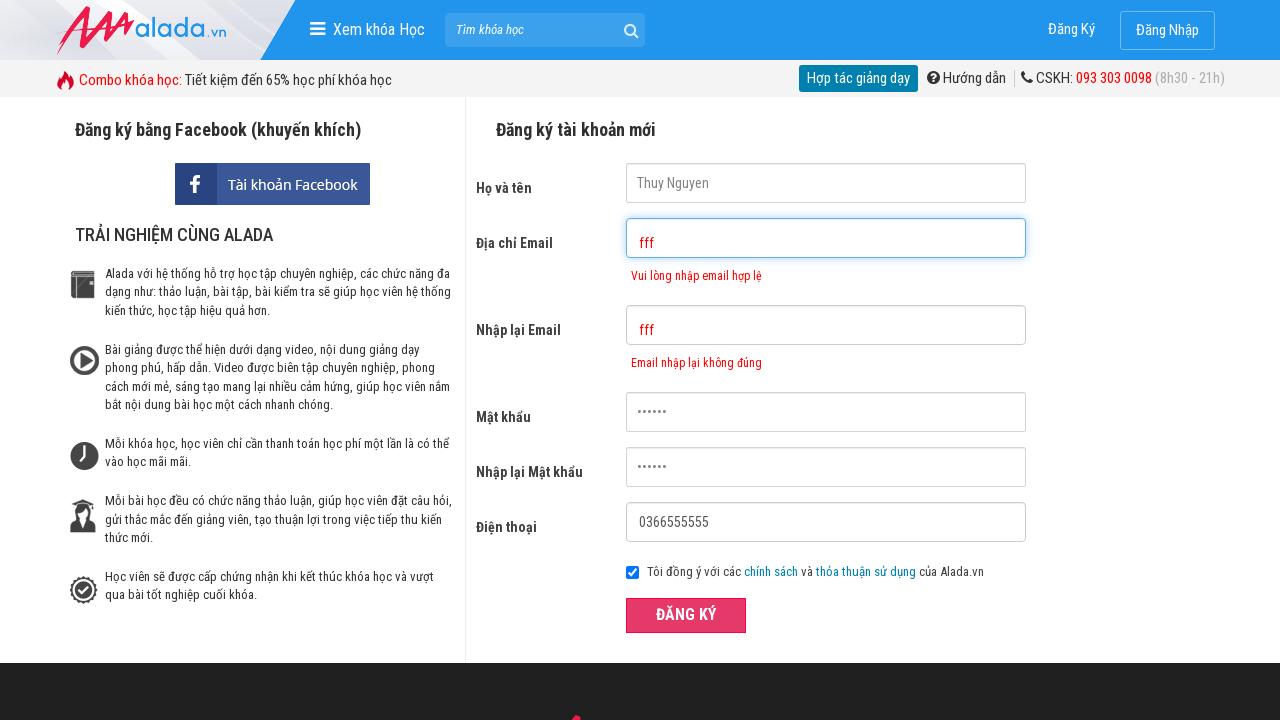

Verified email validation error message: 'Vui lòng nhập email hợp lệ'
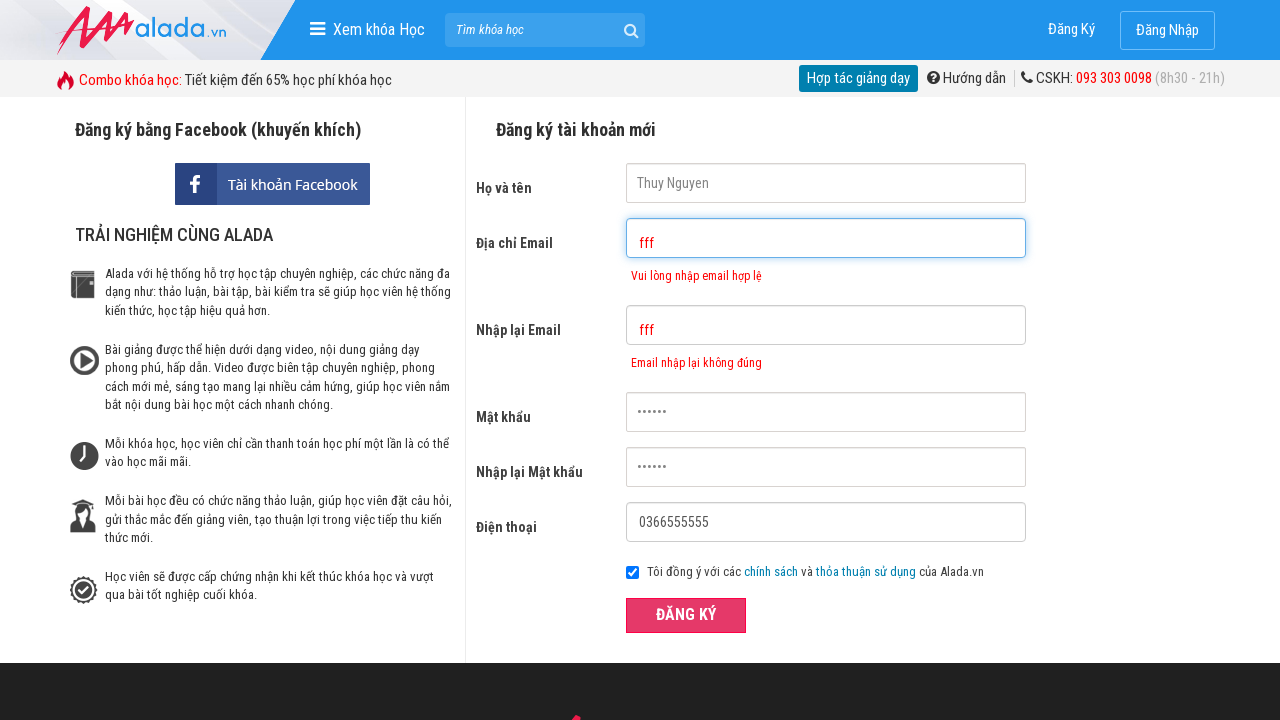

Verified confirm email validation error message: 'Email nhập lại không đúng'
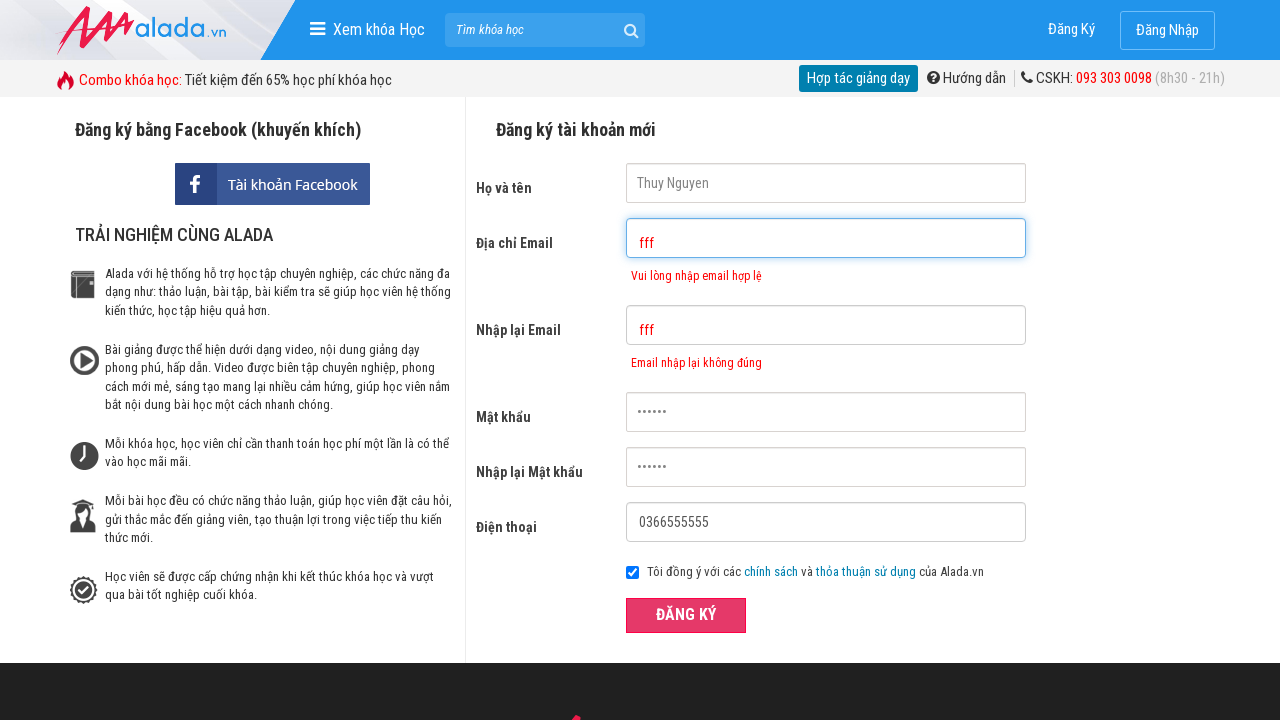

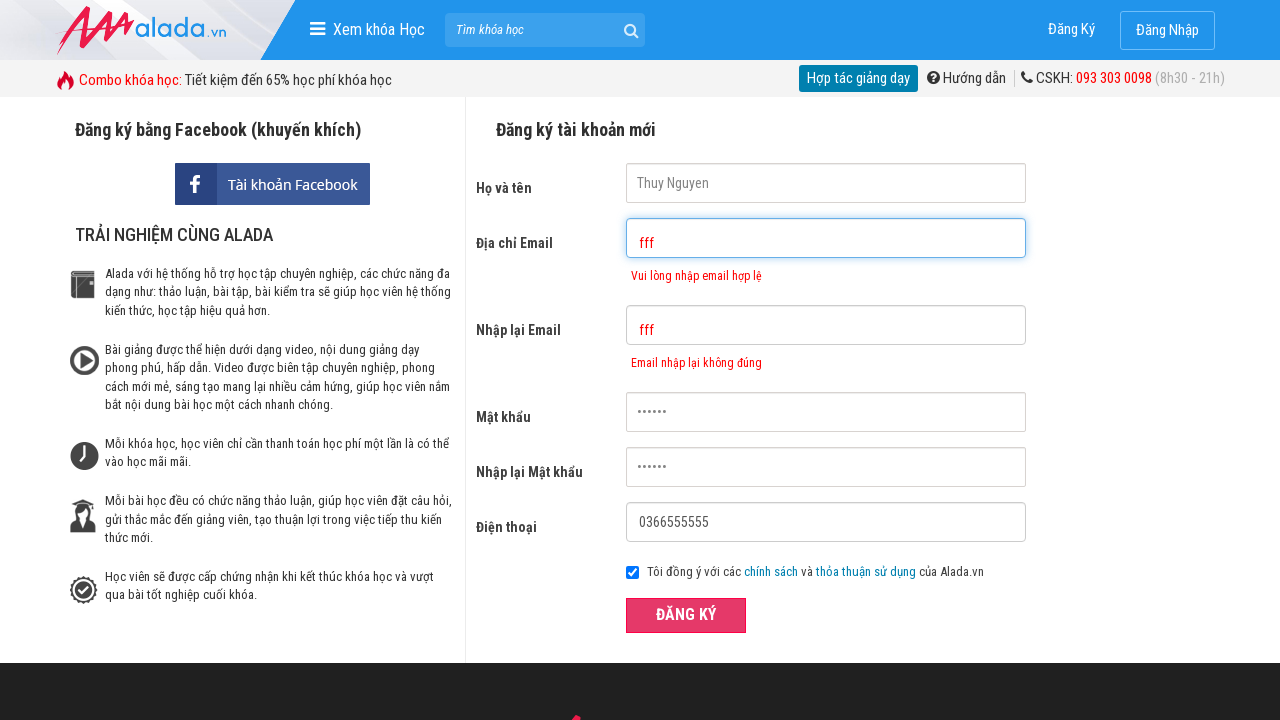